Tests dropdown functionality by clicking on a dropdown menu and selecting an option (Afghanistan) from it

Starting URL: https://qa-practice.netlify.app/dropdowns

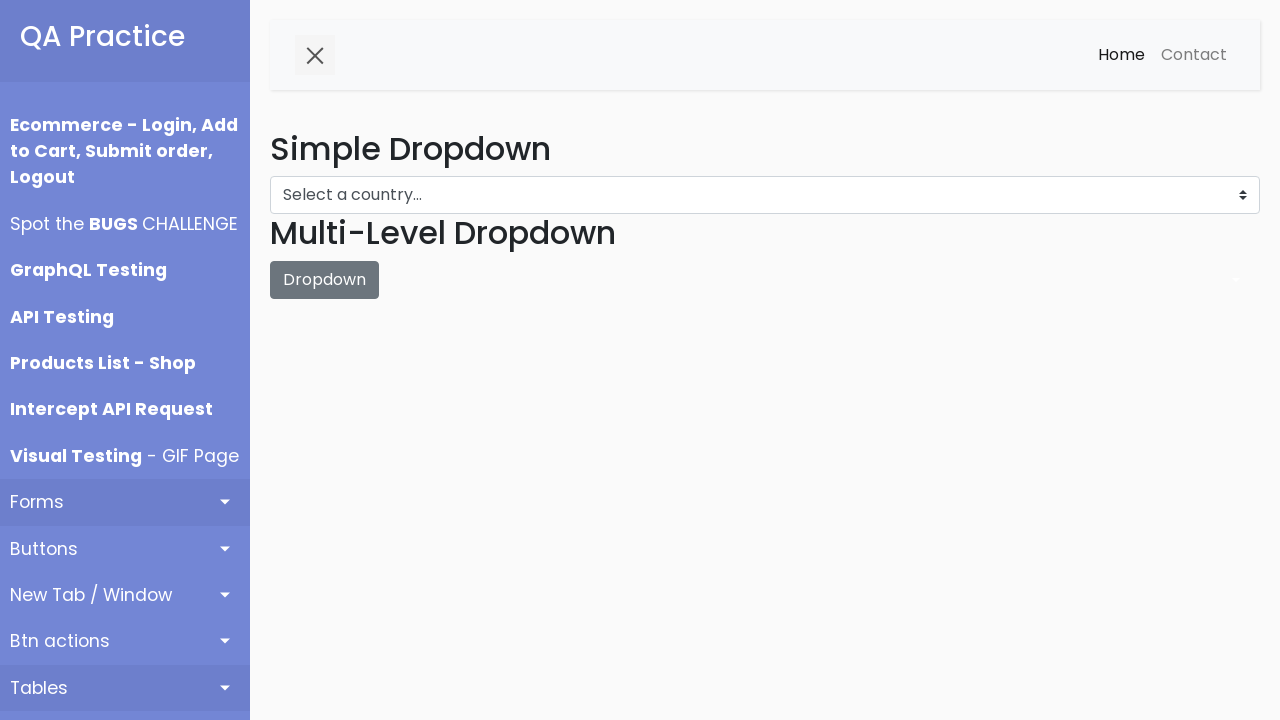

Navigated to dropdown practice page
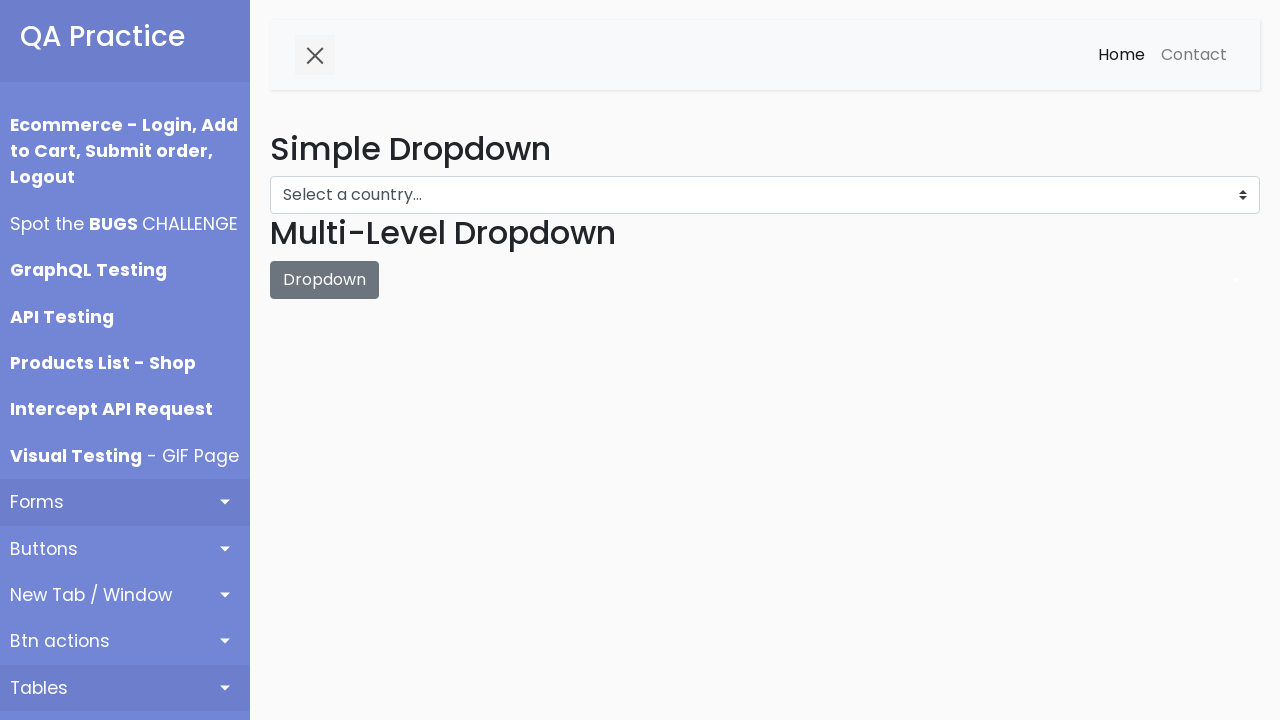

Clicked on dropdown menu to open it at (765, 195) on select#dropdown-menu
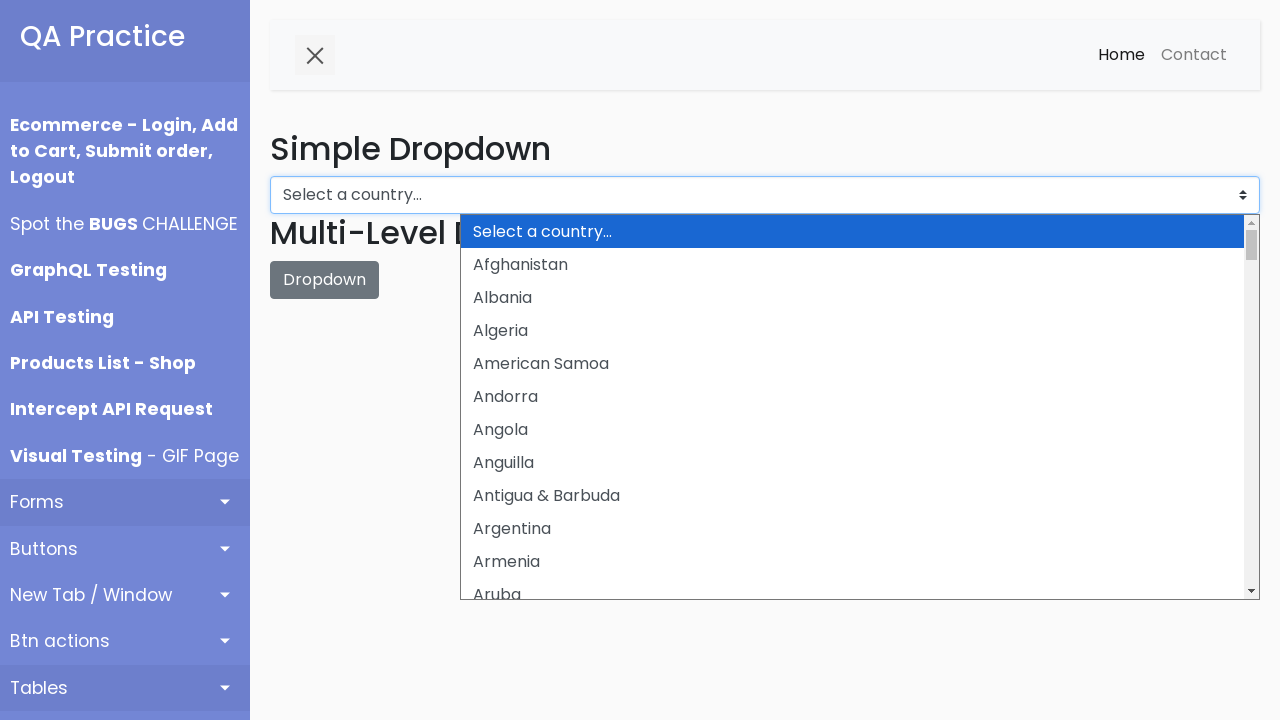

Selected Afghanistan from dropdown menu on select#dropdown-menu
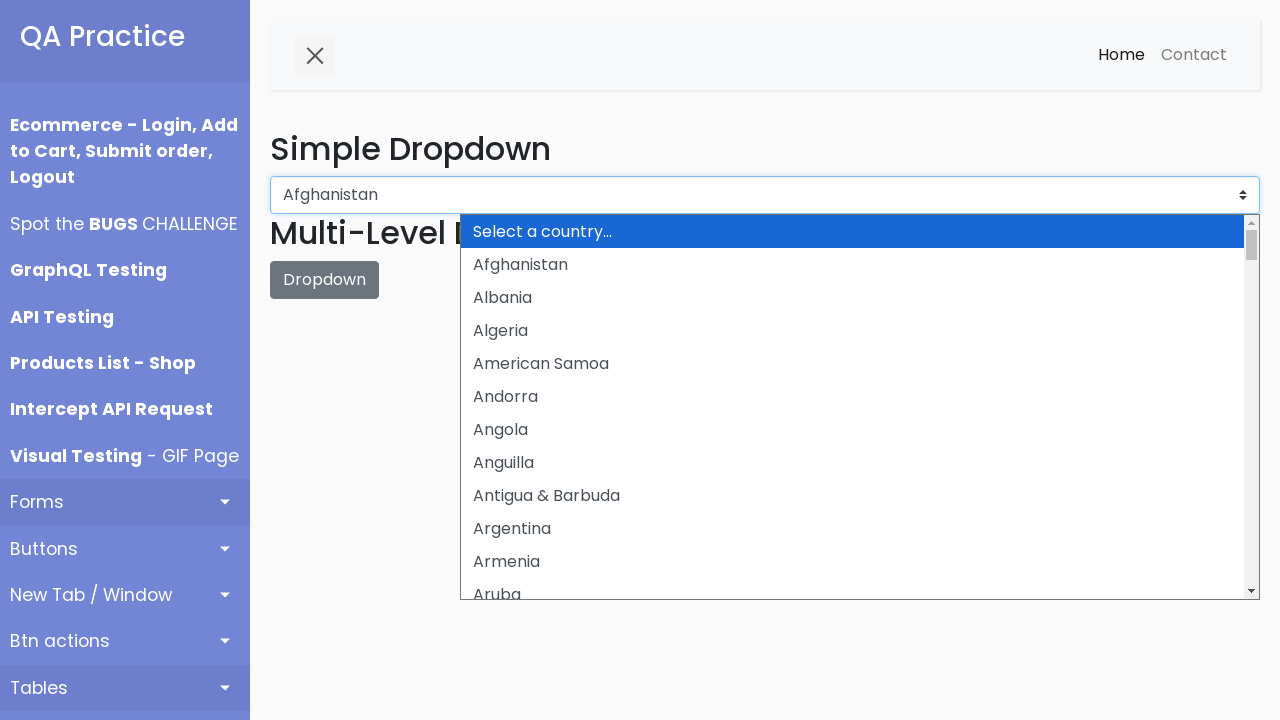

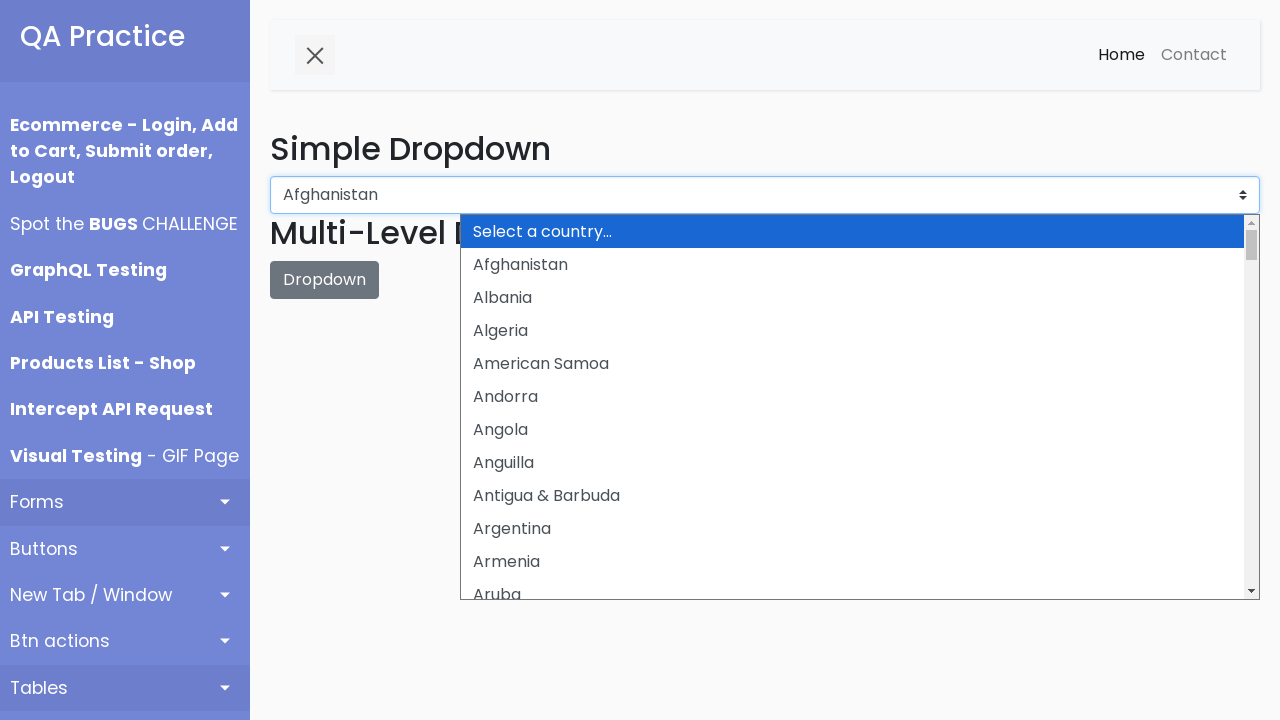